Tests the search functionality on Pepperfry furniture sale page by entering a search term in the search box

Starting URL: https://www.pepperfry.com/furniture-sale.html?order=updated_at&dir=desc&p=1&cat=3

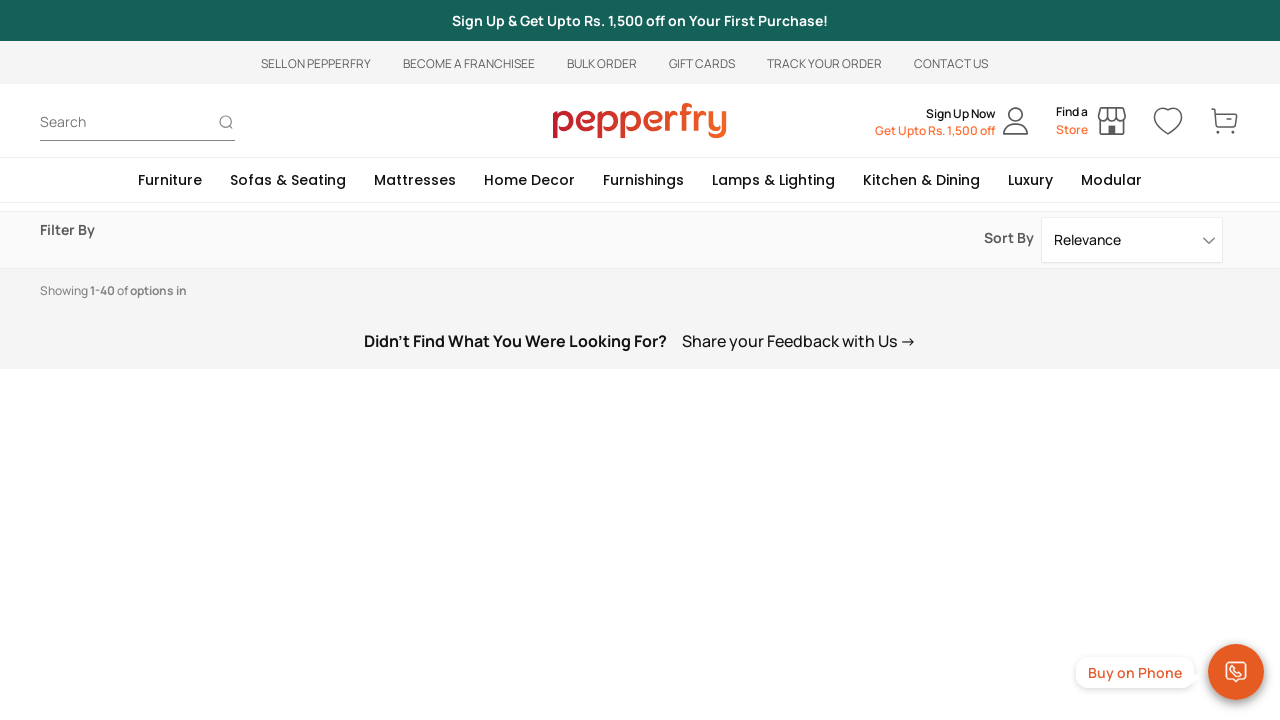

Filled search box with 'Recliners' search term on #search
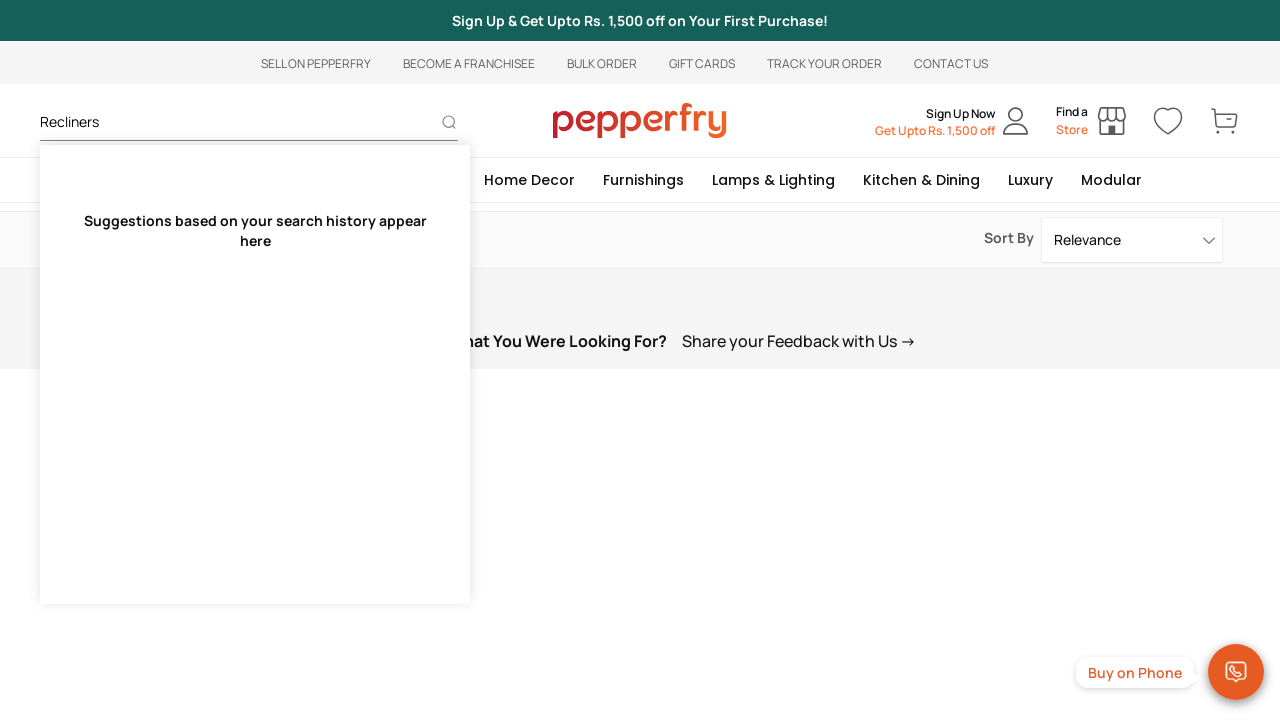

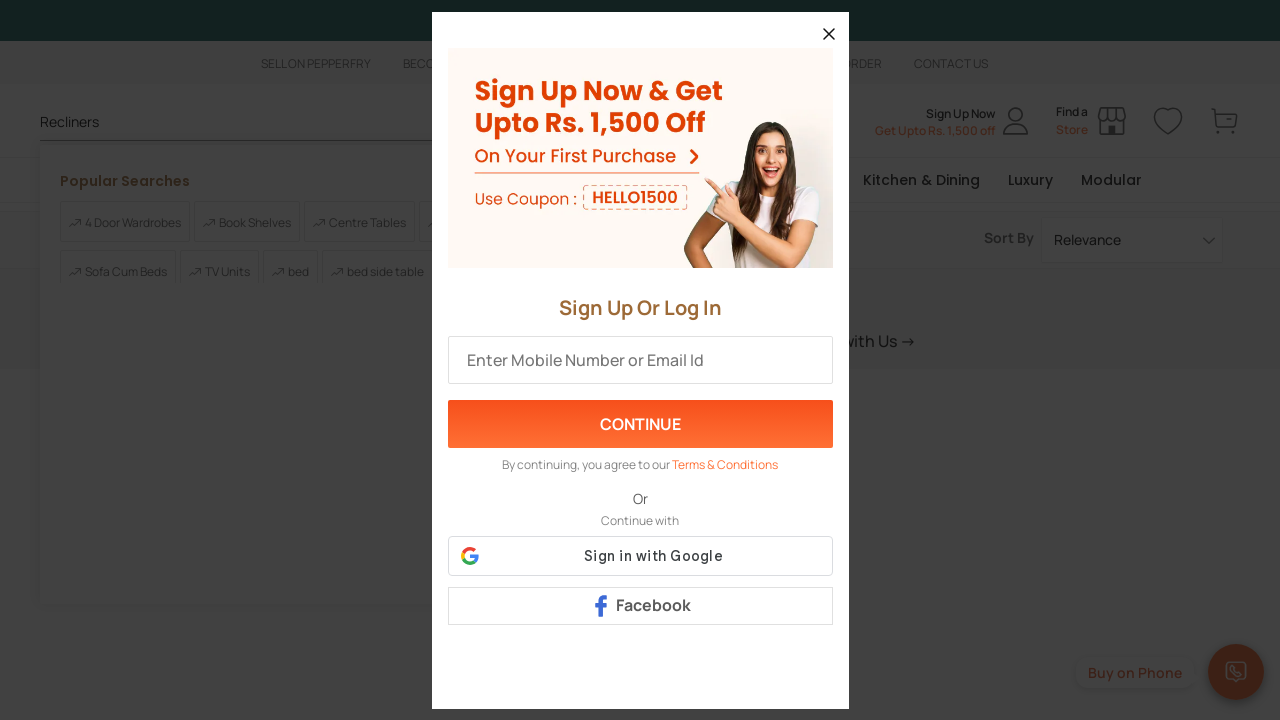